Tests dropdown selection functionality by selecting options using visible text, value, and index methods

Starting URL: https://demoqa.com/select-menu

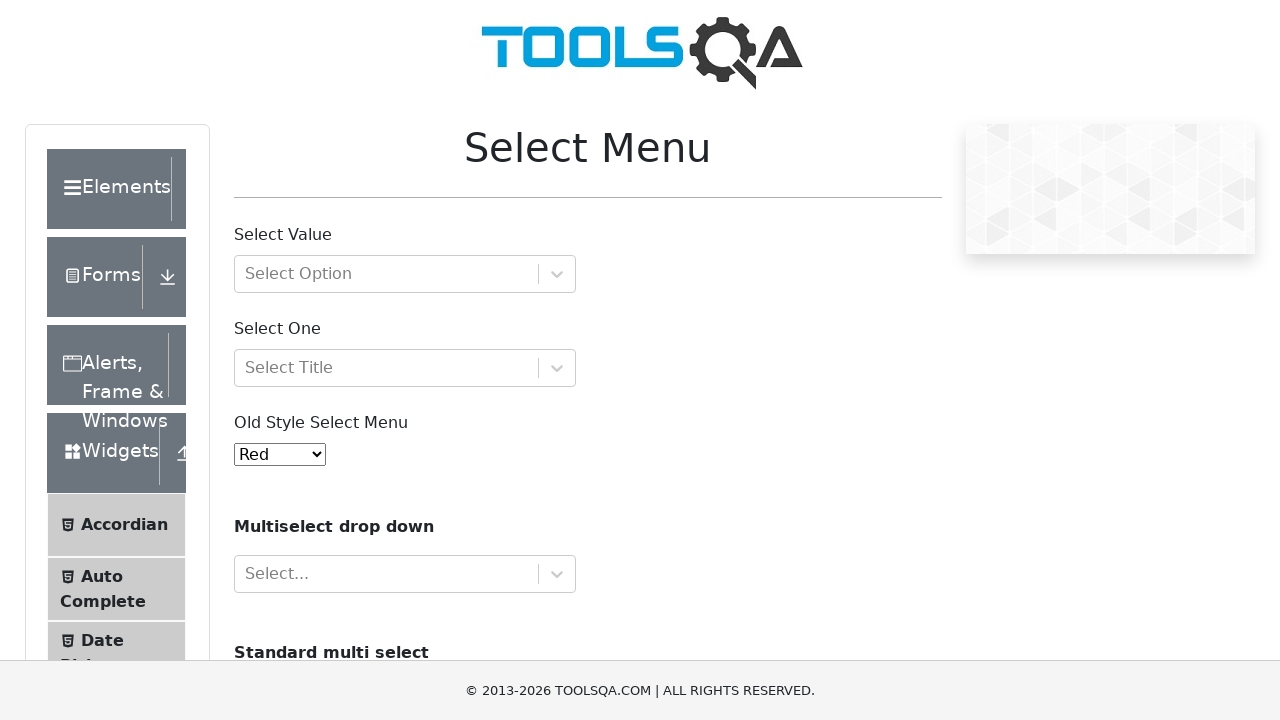

Located the old select menu dropdown element
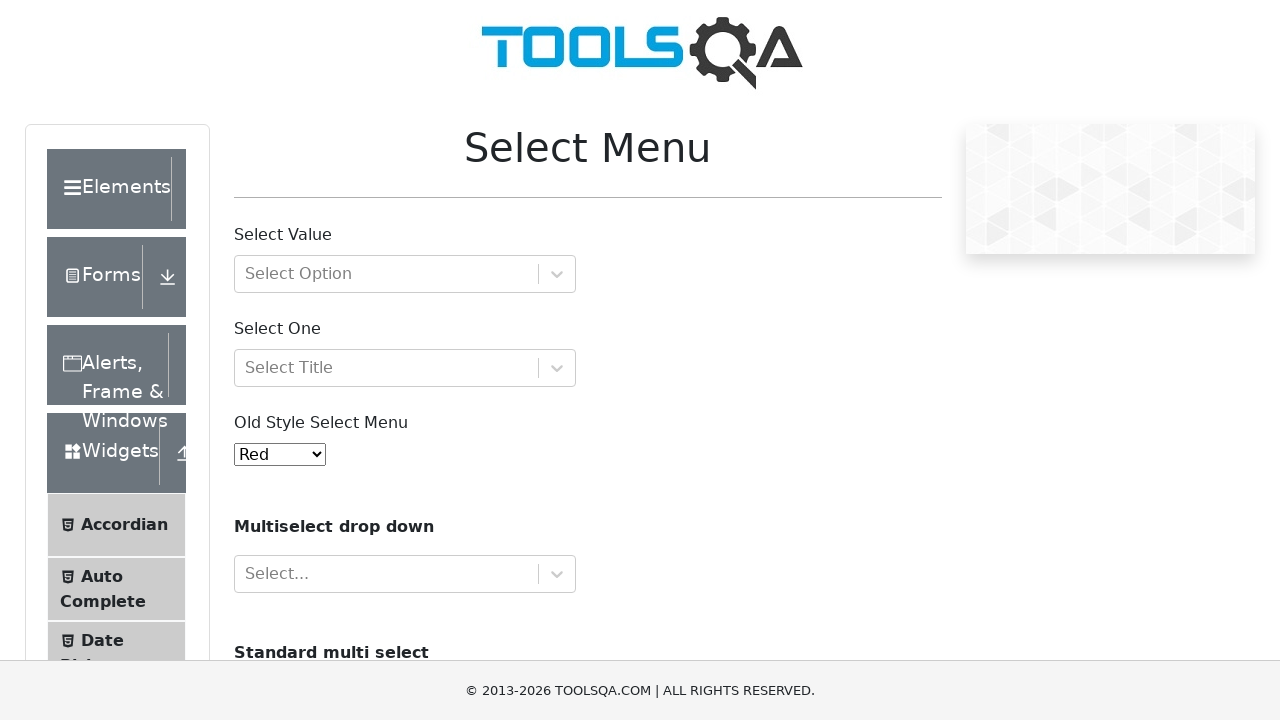

Selected 'Blue' option by visible text on #oldSelectMenu
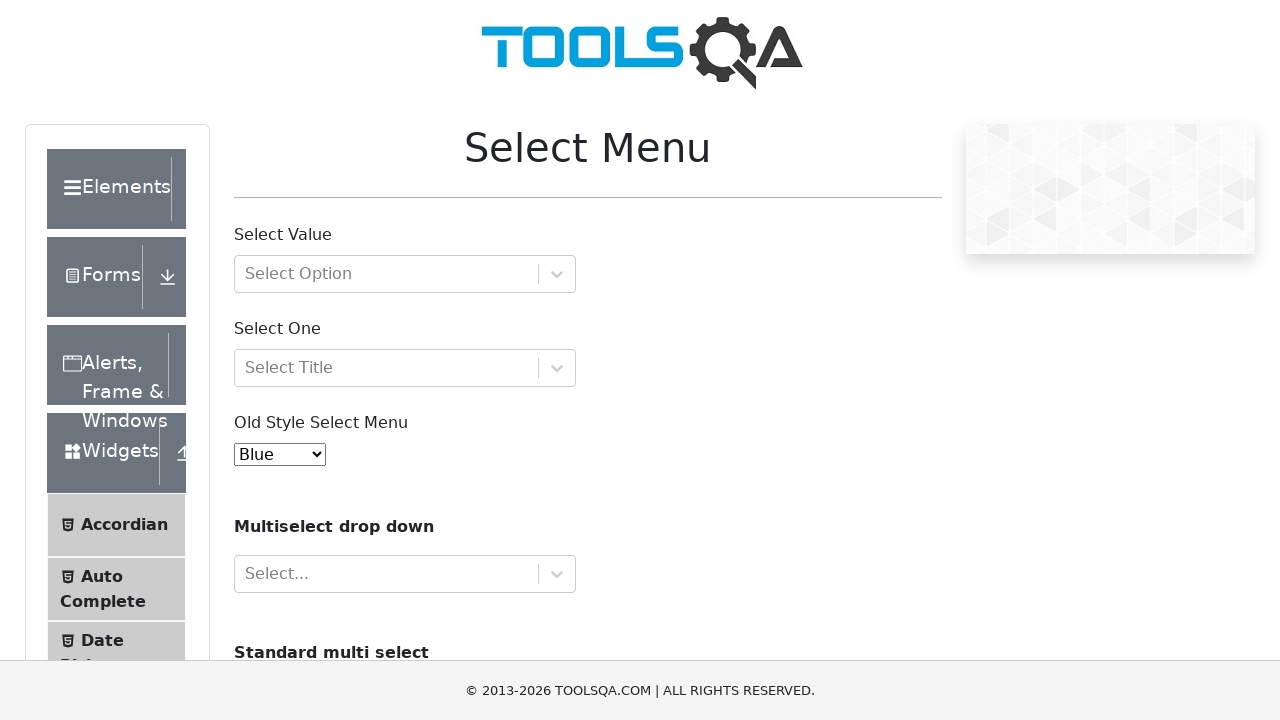

Selected option with value '4' on #oldSelectMenu
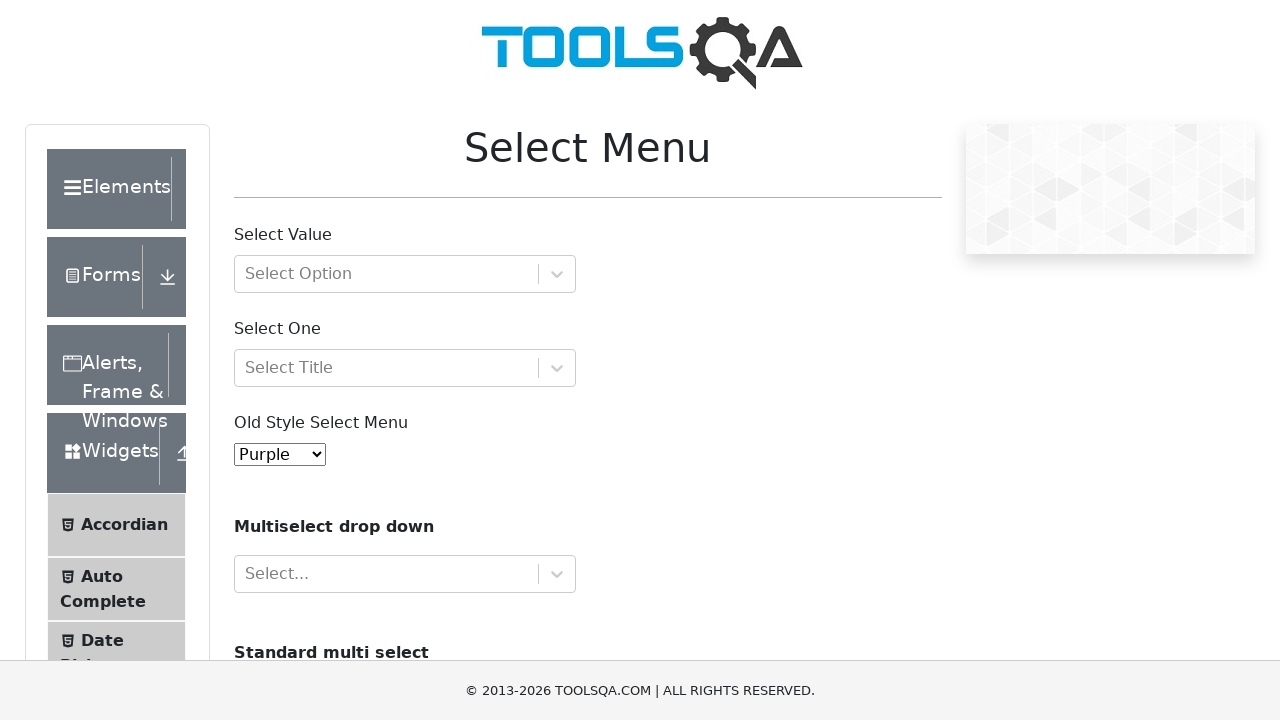

Selected option at index 2 on #oldSelectMenu
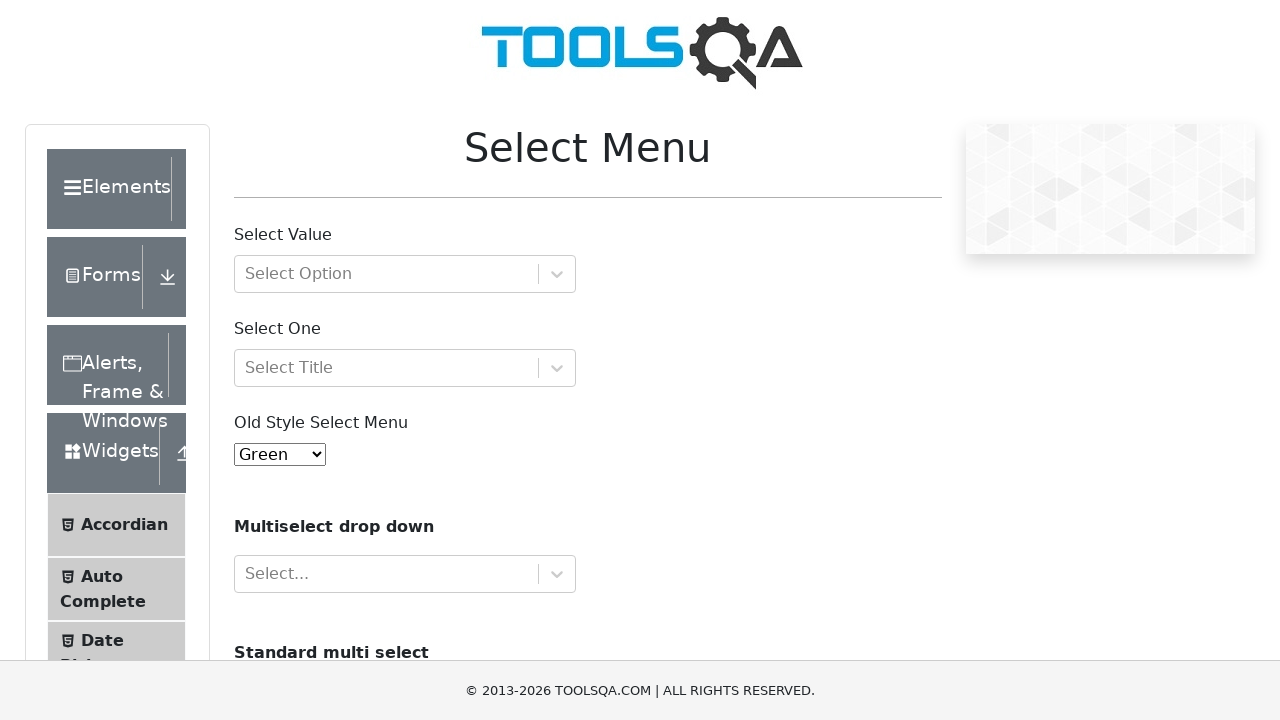

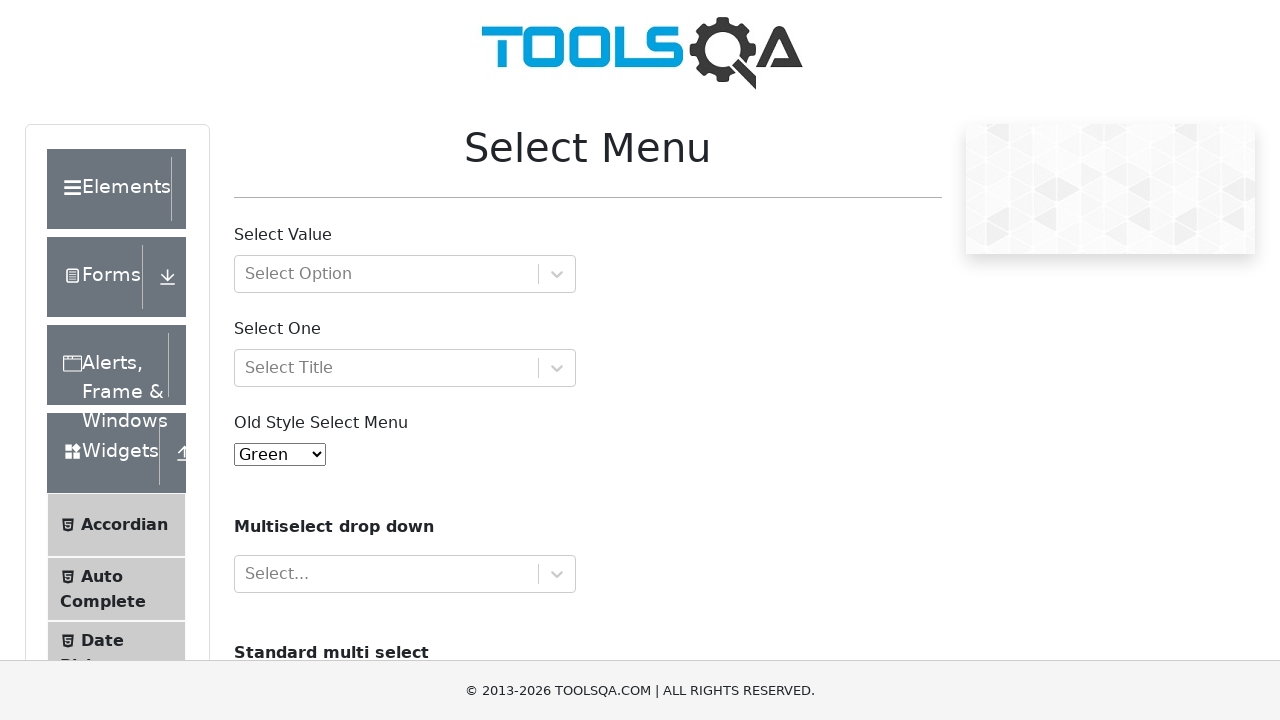